Navigates to Flipkart homepage and verifies the page loads by checking the title is available

Starting URL: https://www.flipkart.com

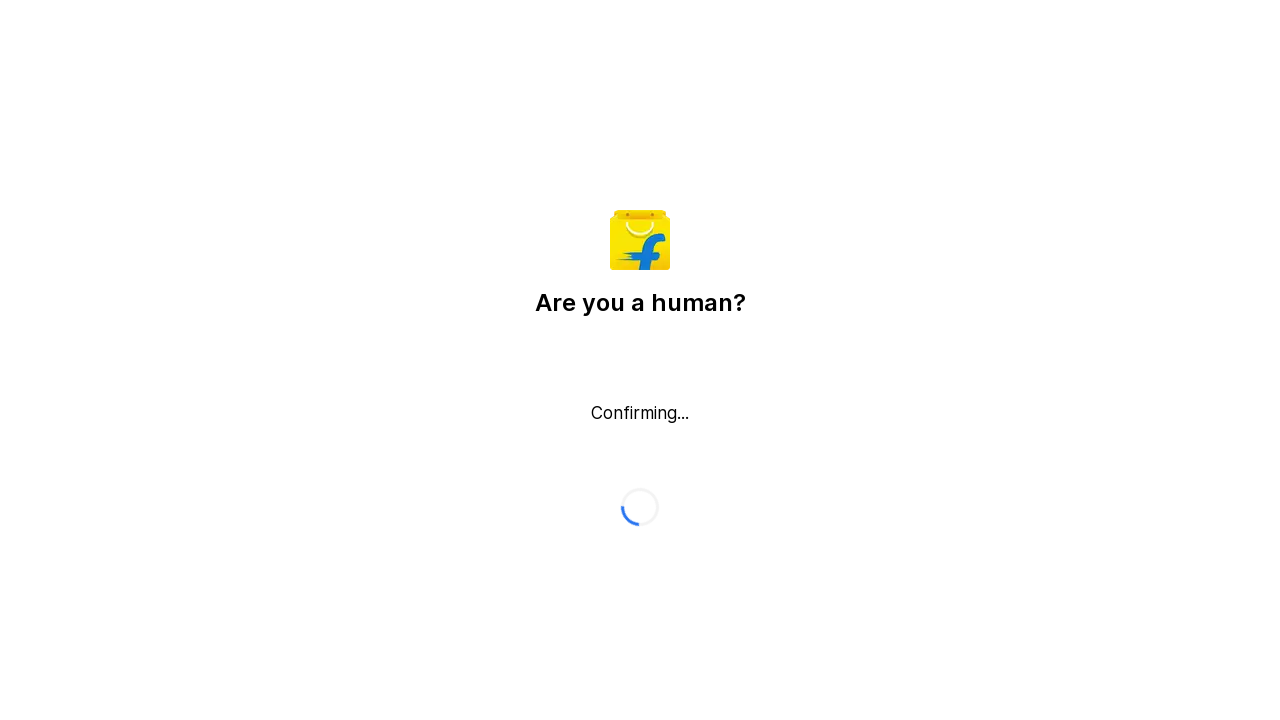

Waited for page DOM to fully load
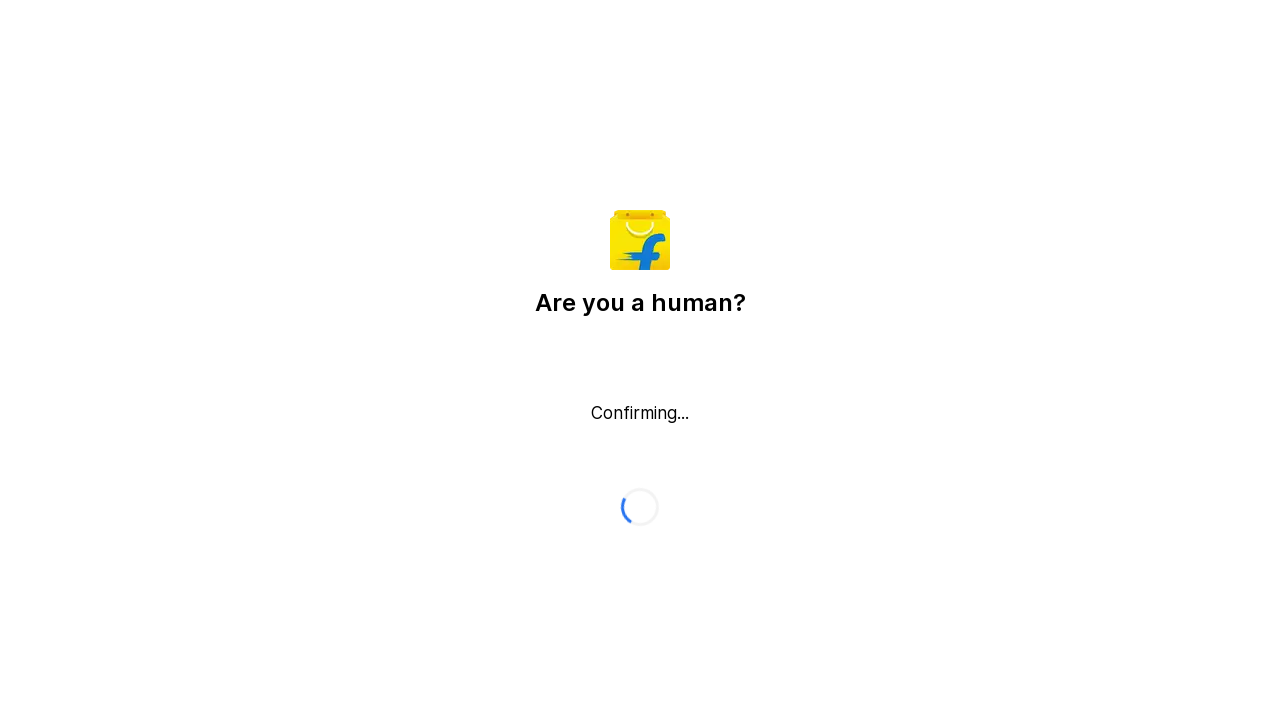

Retrieved page title: 'Flipkart reCAPTCHA'
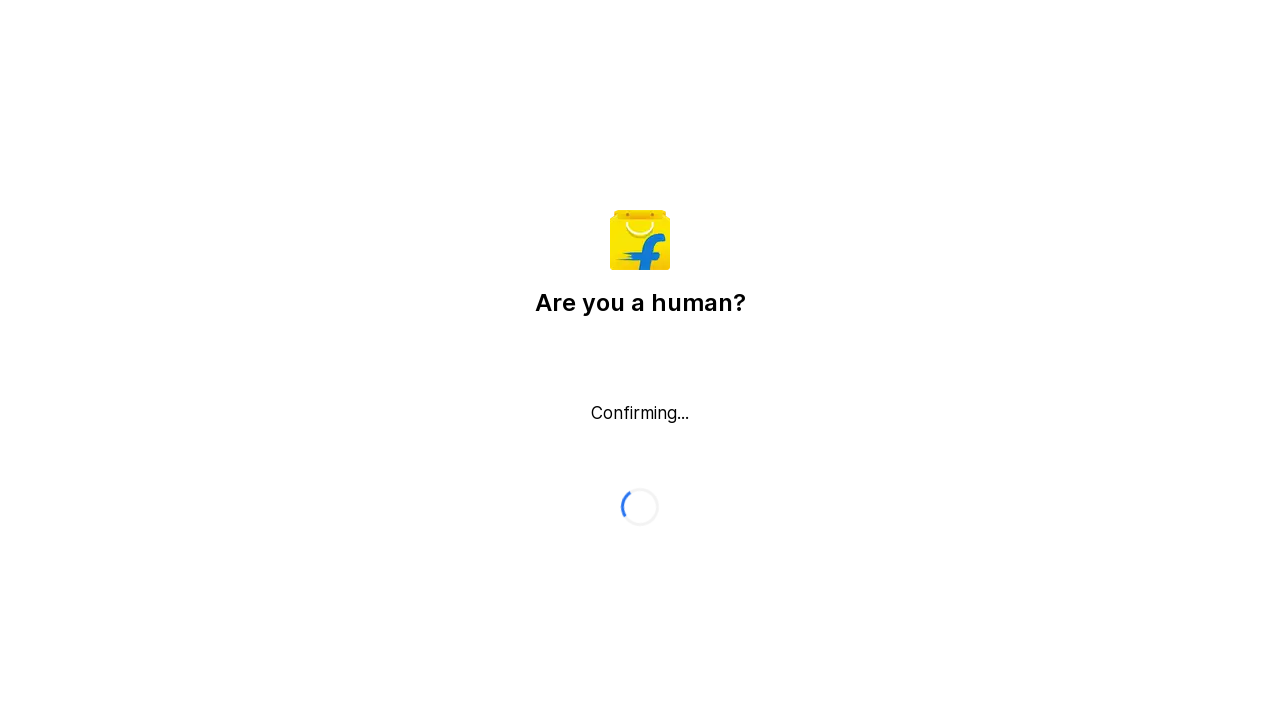

Verified page title is not empty
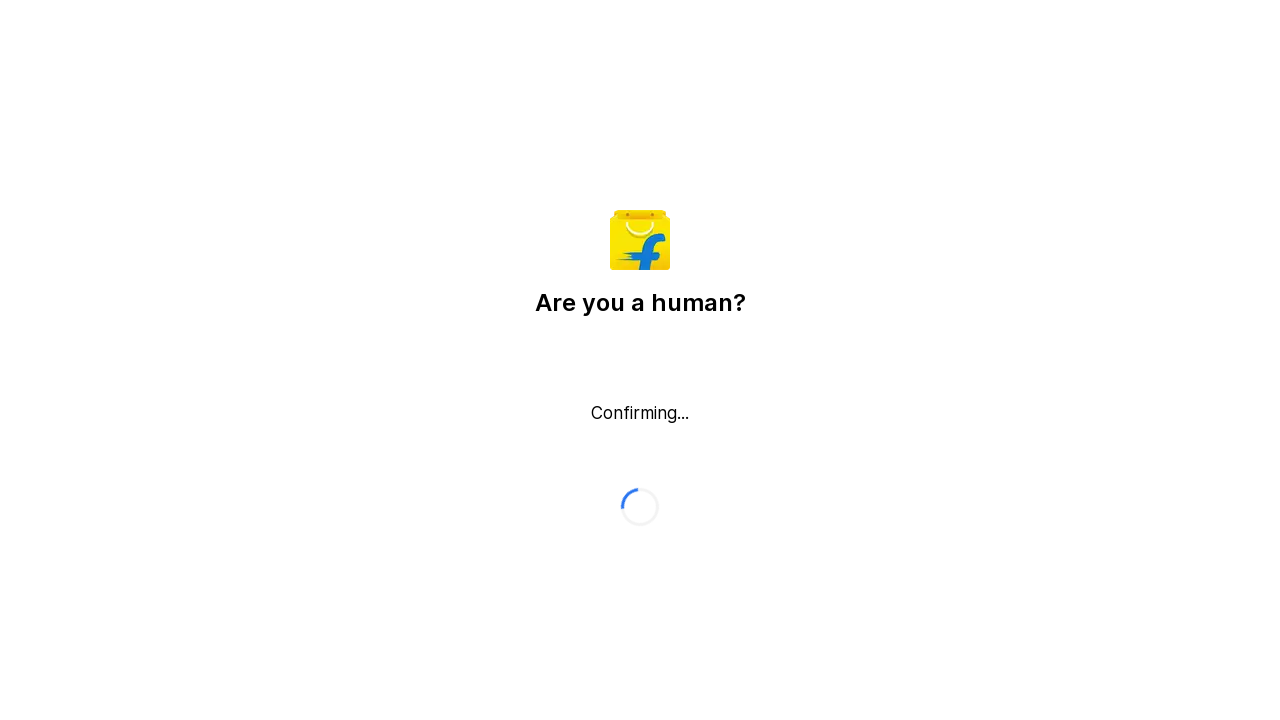

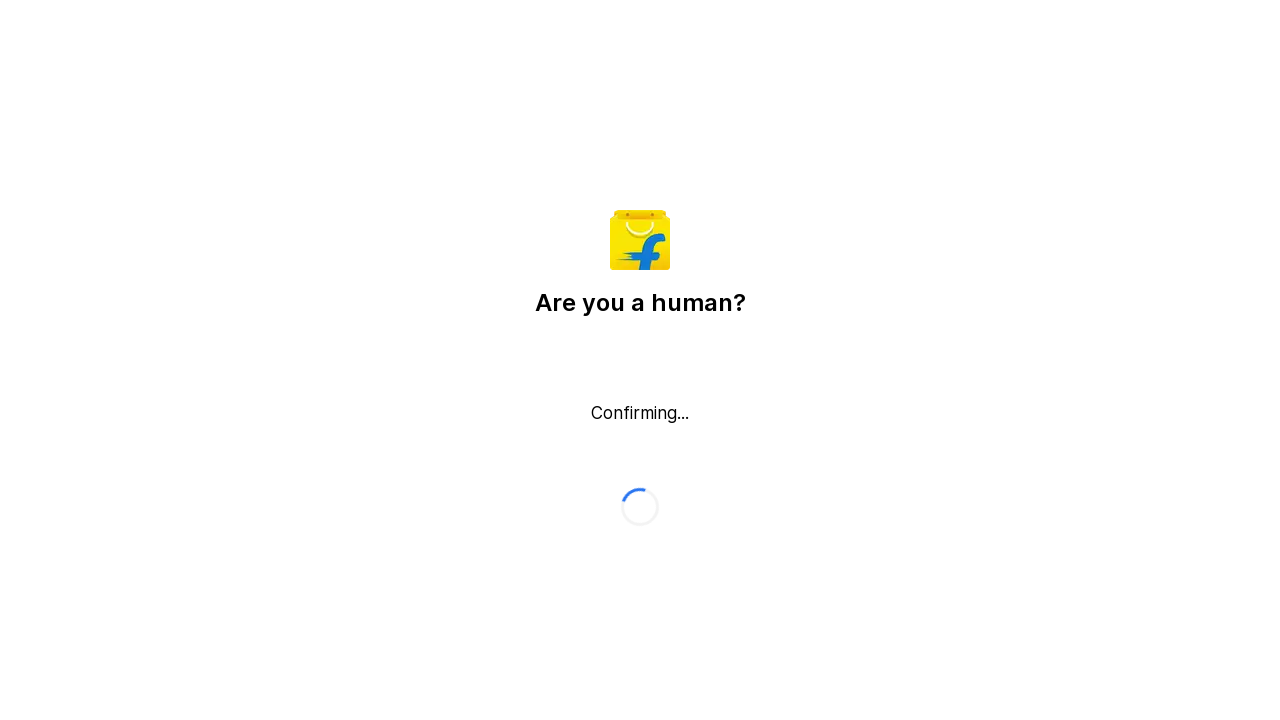